Demonstrates various JavaScript executor operations including form filling, scrolling, and element interactions on a practice form page

Starting URL: https://demoqa.com/automation-practice-form

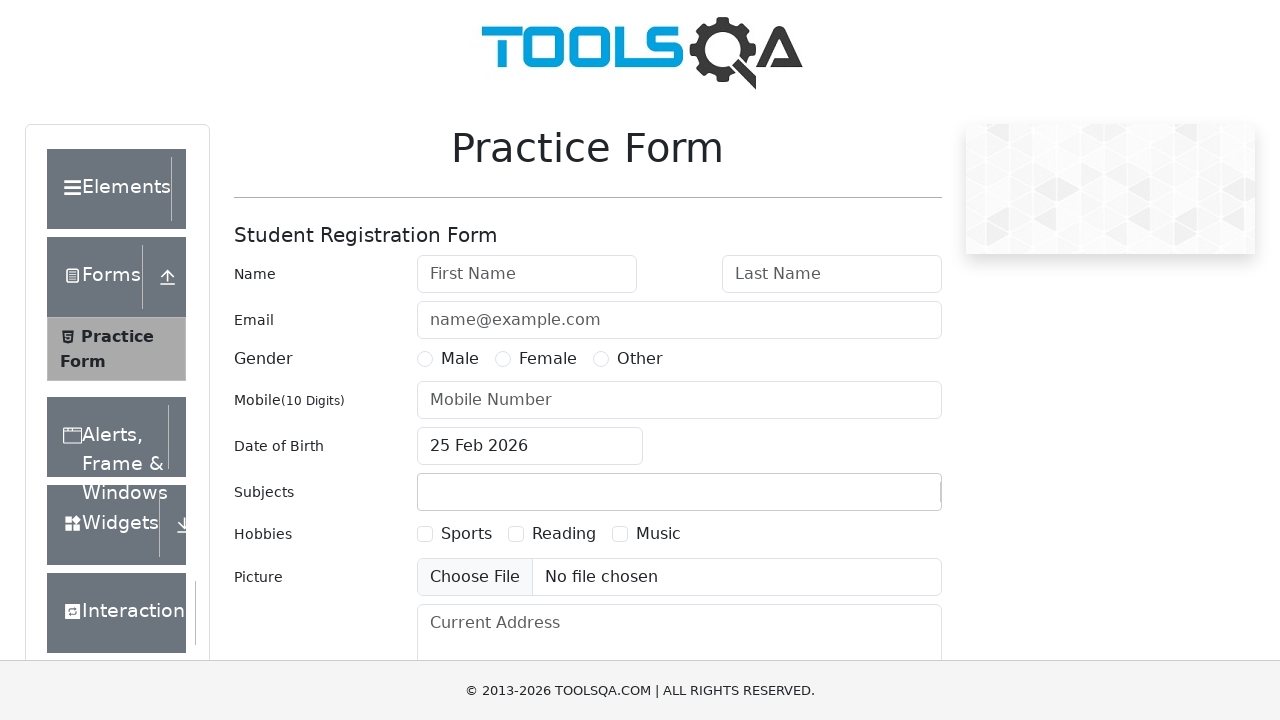

Retrieved page title using JavaScript
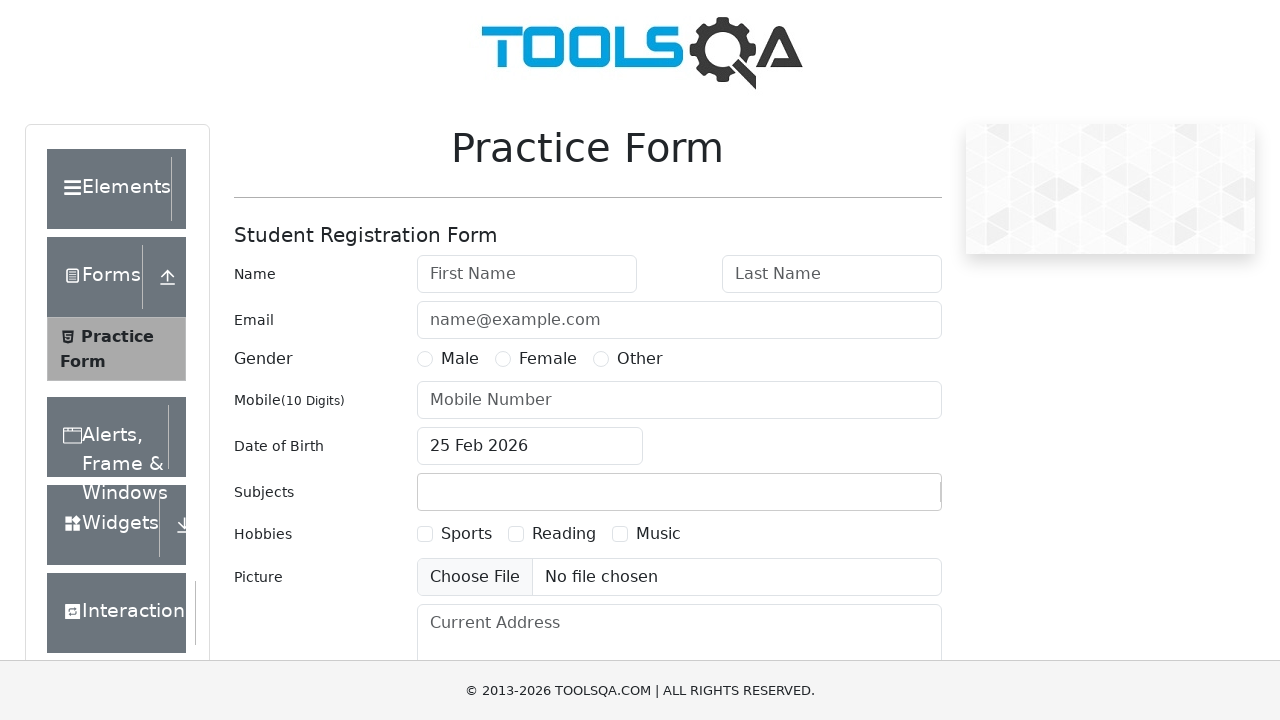

Retrieved page domain using JavaScript
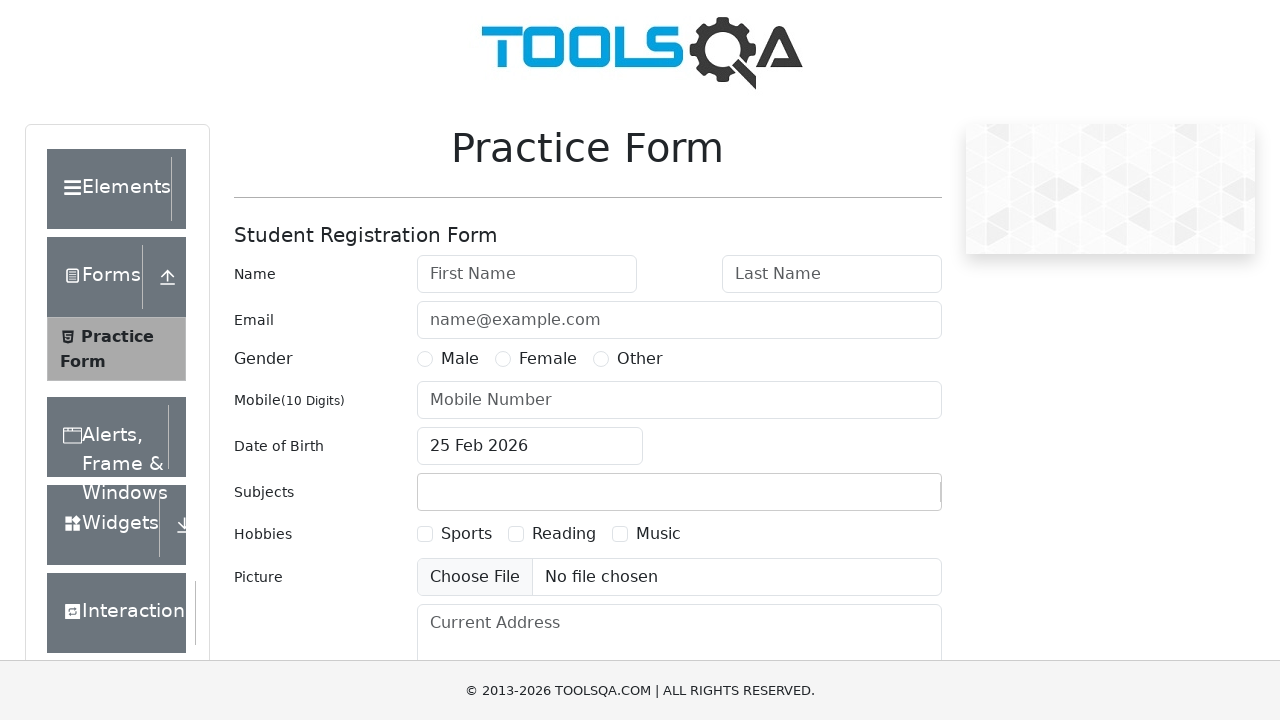

Retrieved page URL using JavaScript
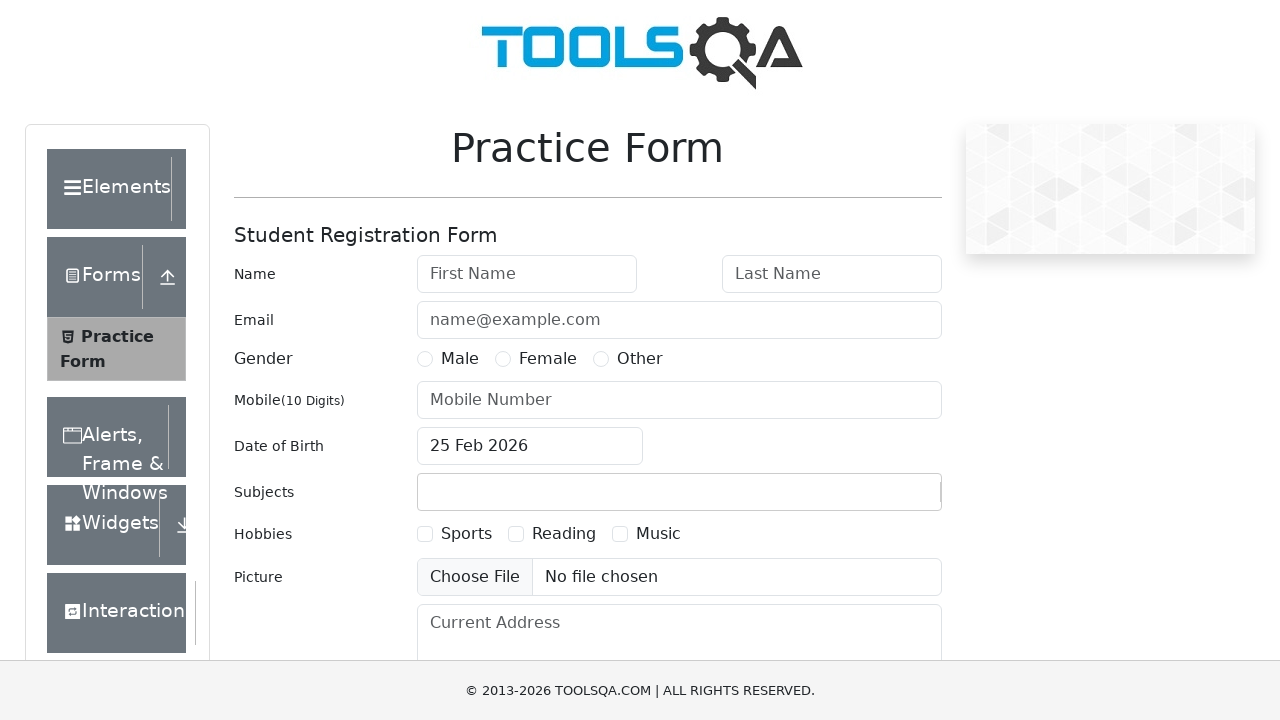

Retrieved gender label text using JavaScript
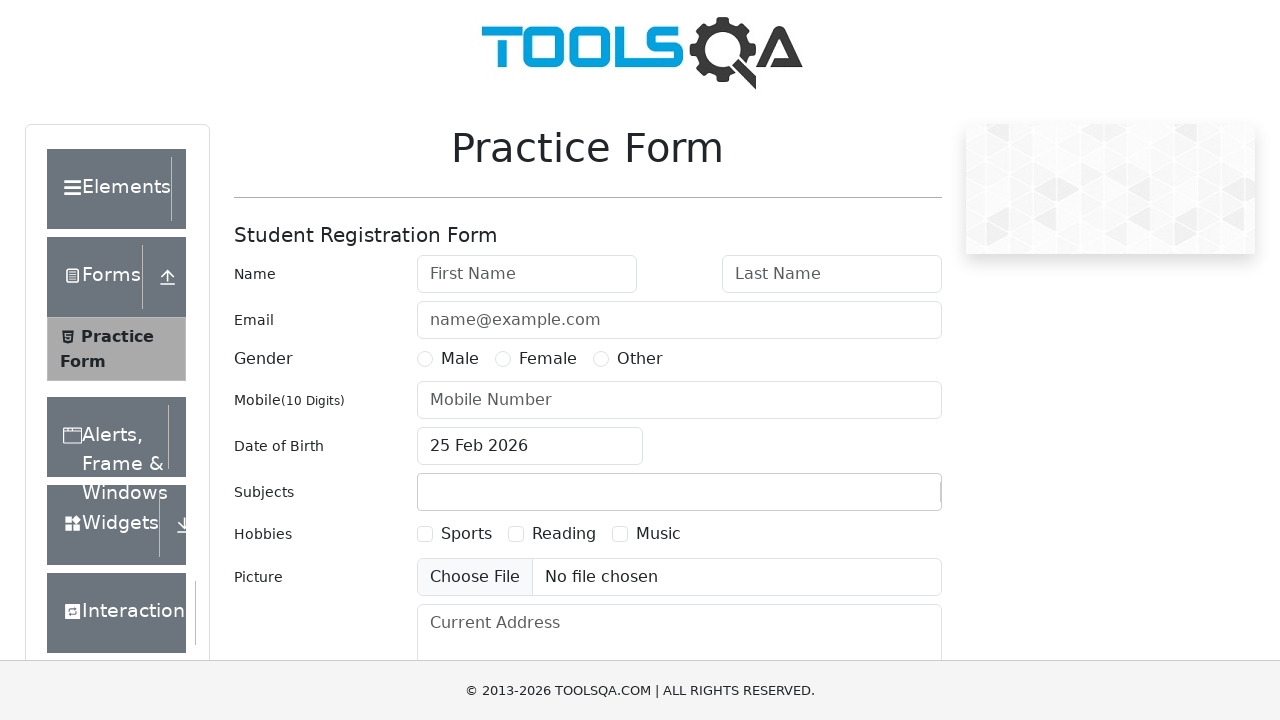

Retrieved email field placeholder attribute using JavaScript
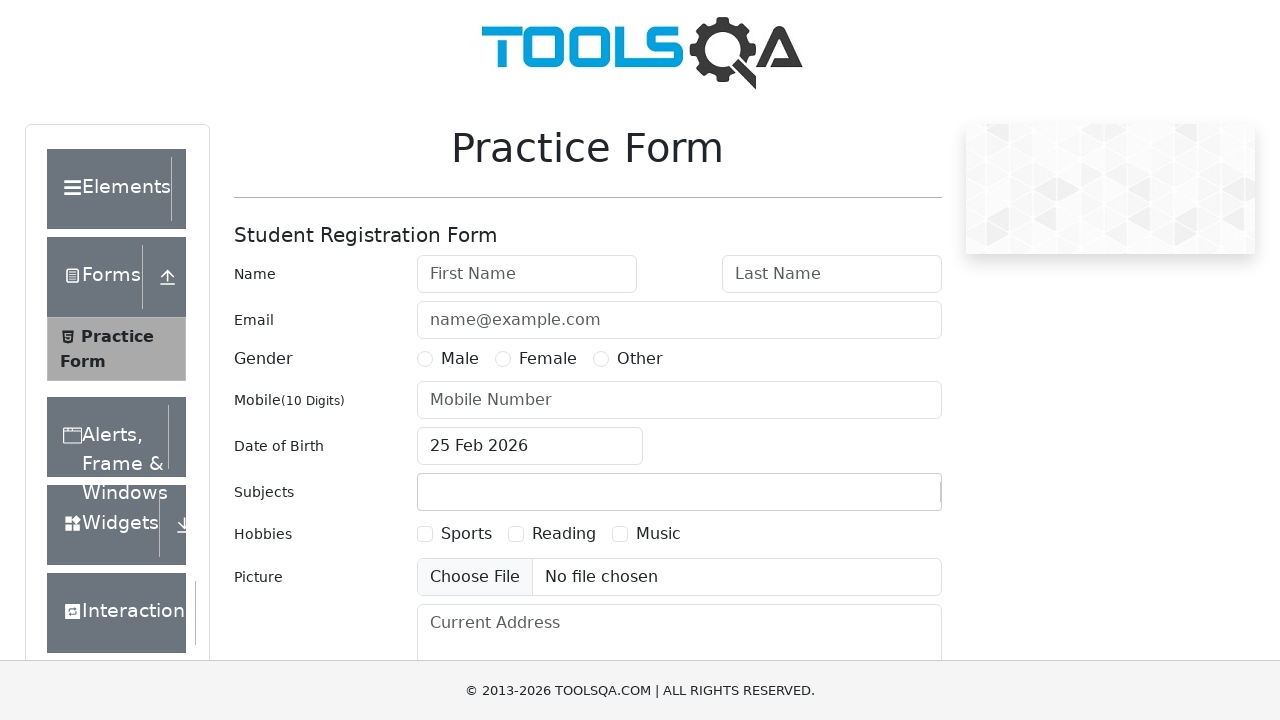

Clicked Male gender radio button using JavaScript executor
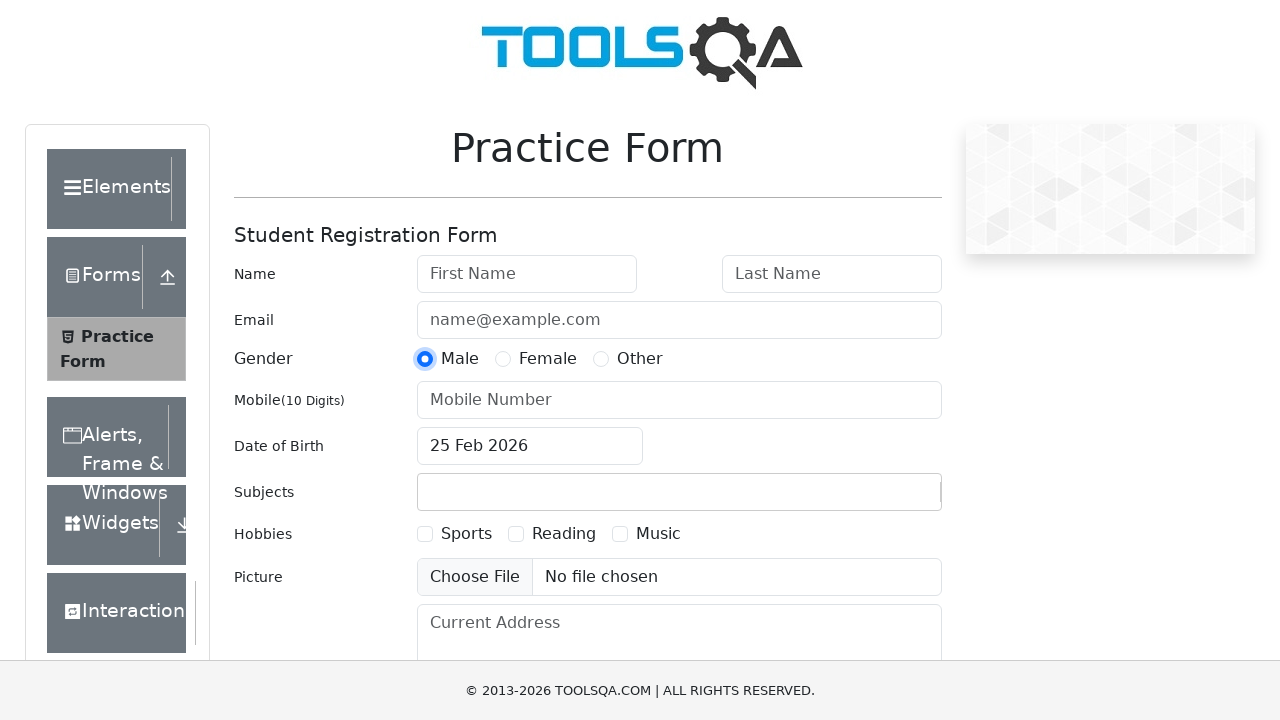

Filled last name field with 'siddhibhongiri' using JavaScript executor
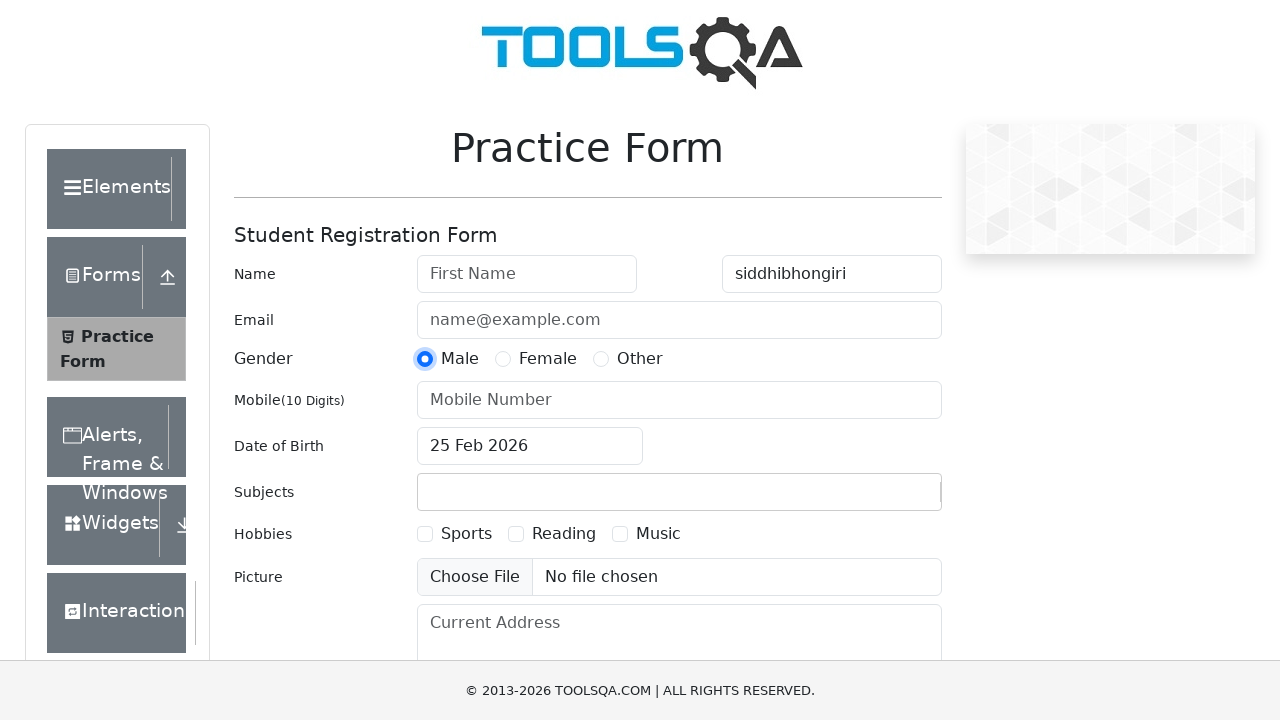

Filled email field with 'siddhibhongiri@example.com' using JavaScript executor
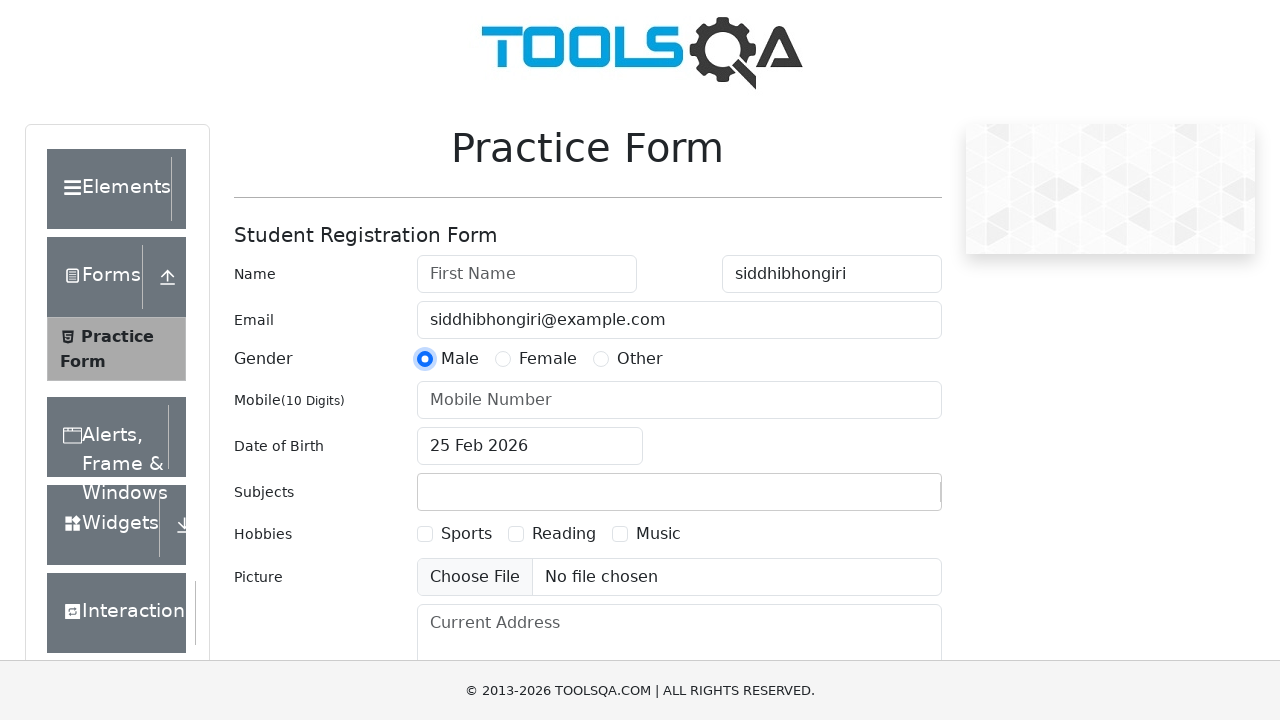

Scrolled down 300 pixels vertically
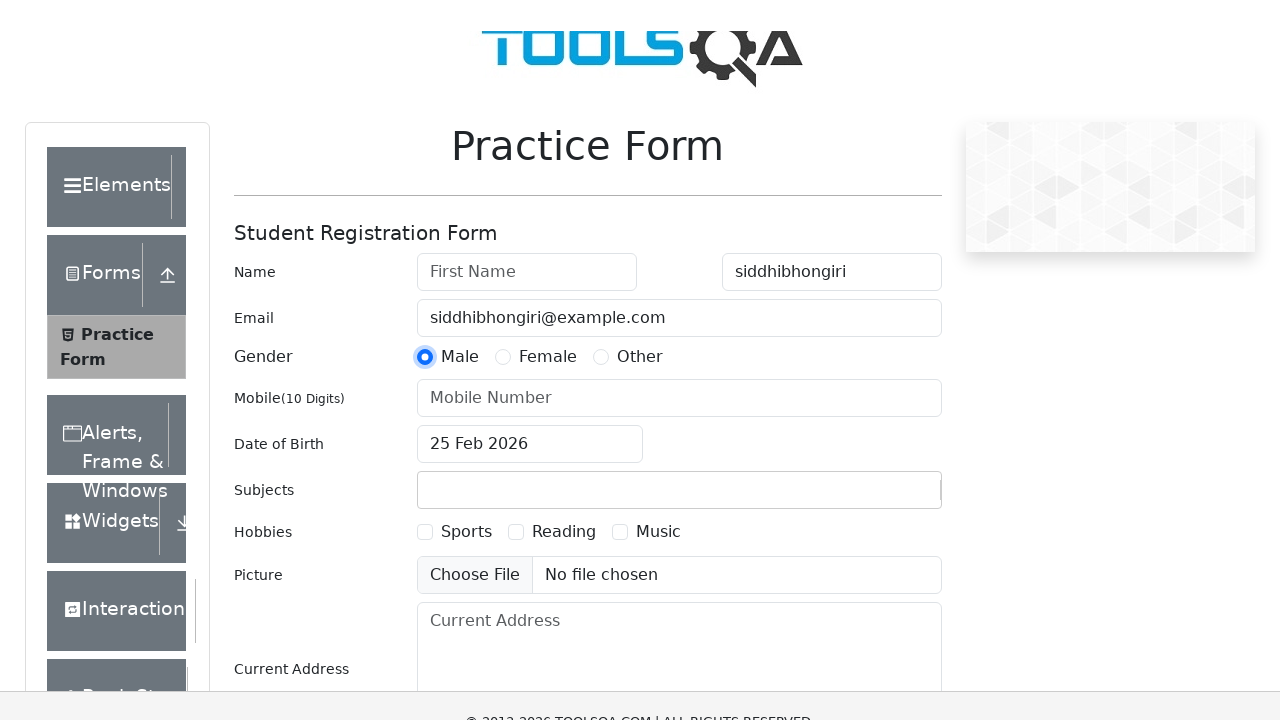

Scrolled horizontally 300 pixels to the right
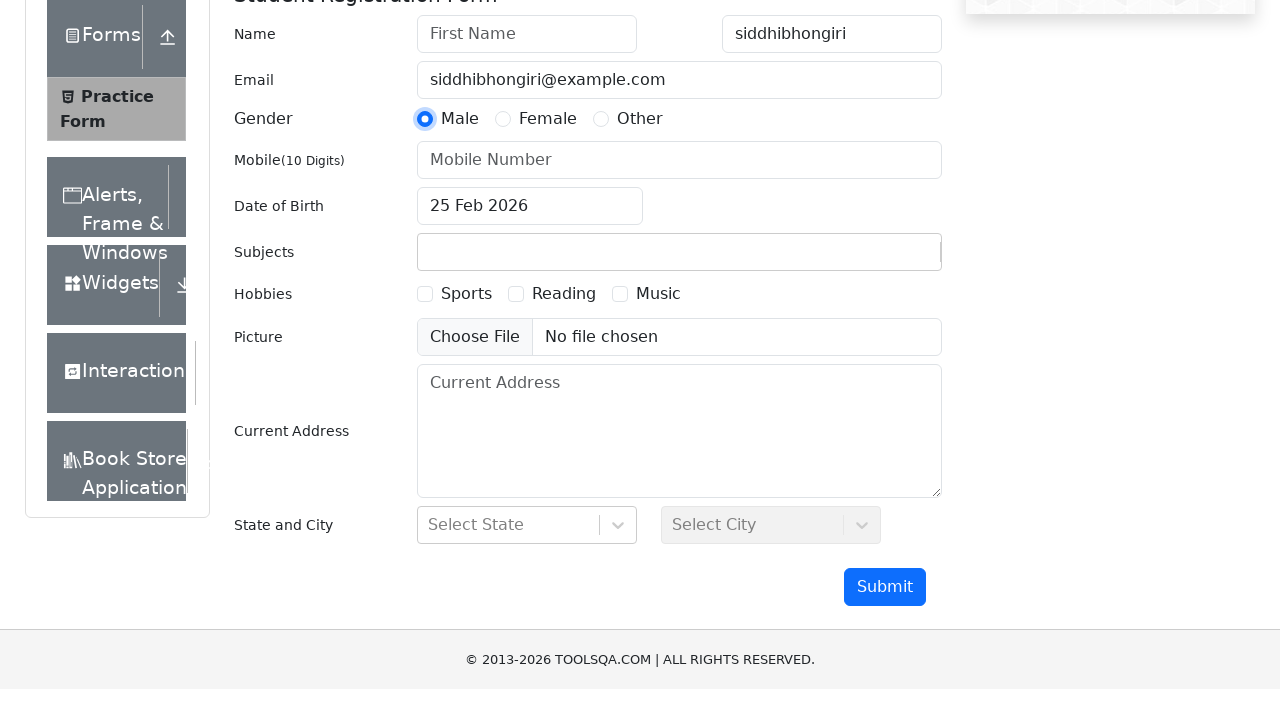

Scrolled to bottom of page
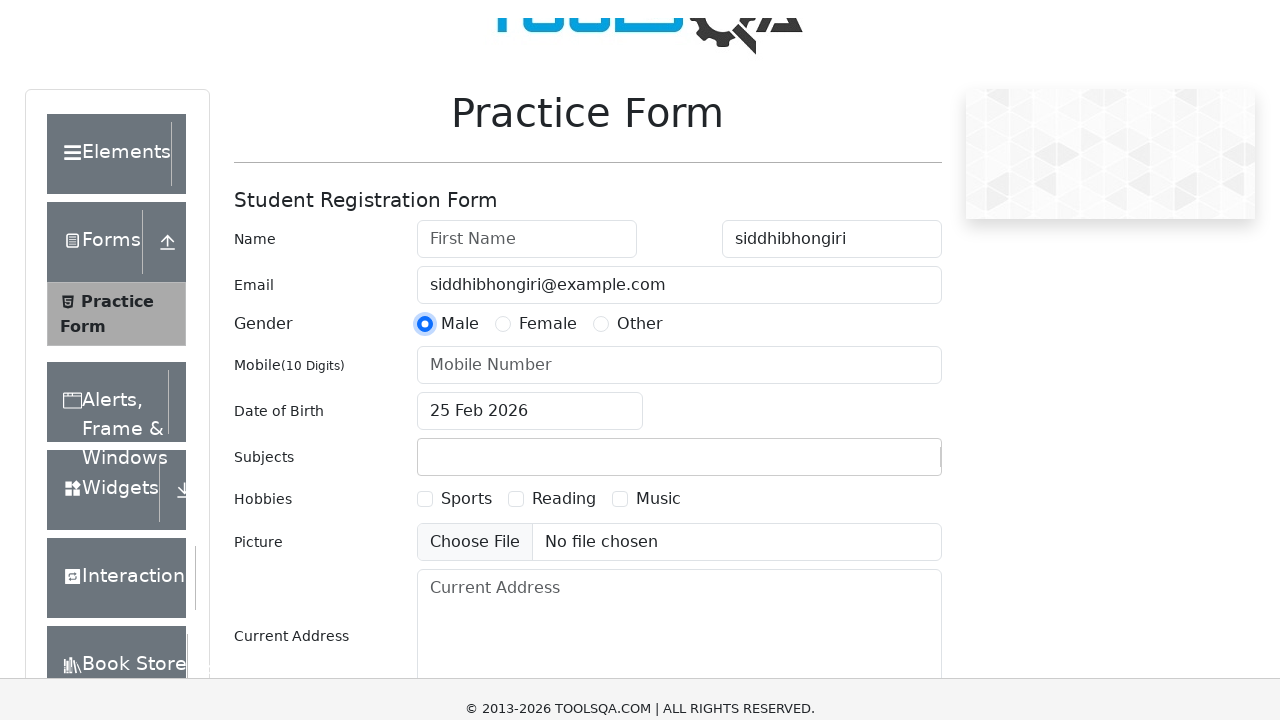

Scrolled back to top of page
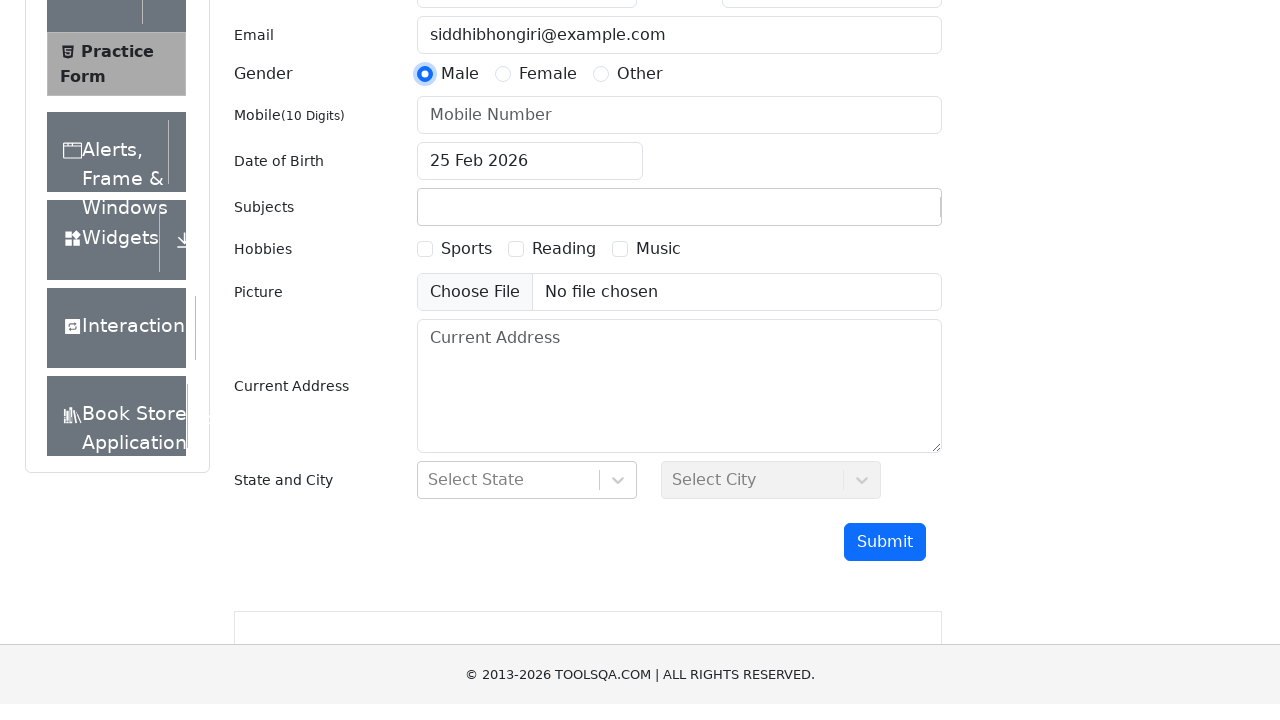

Retrieved window inner height
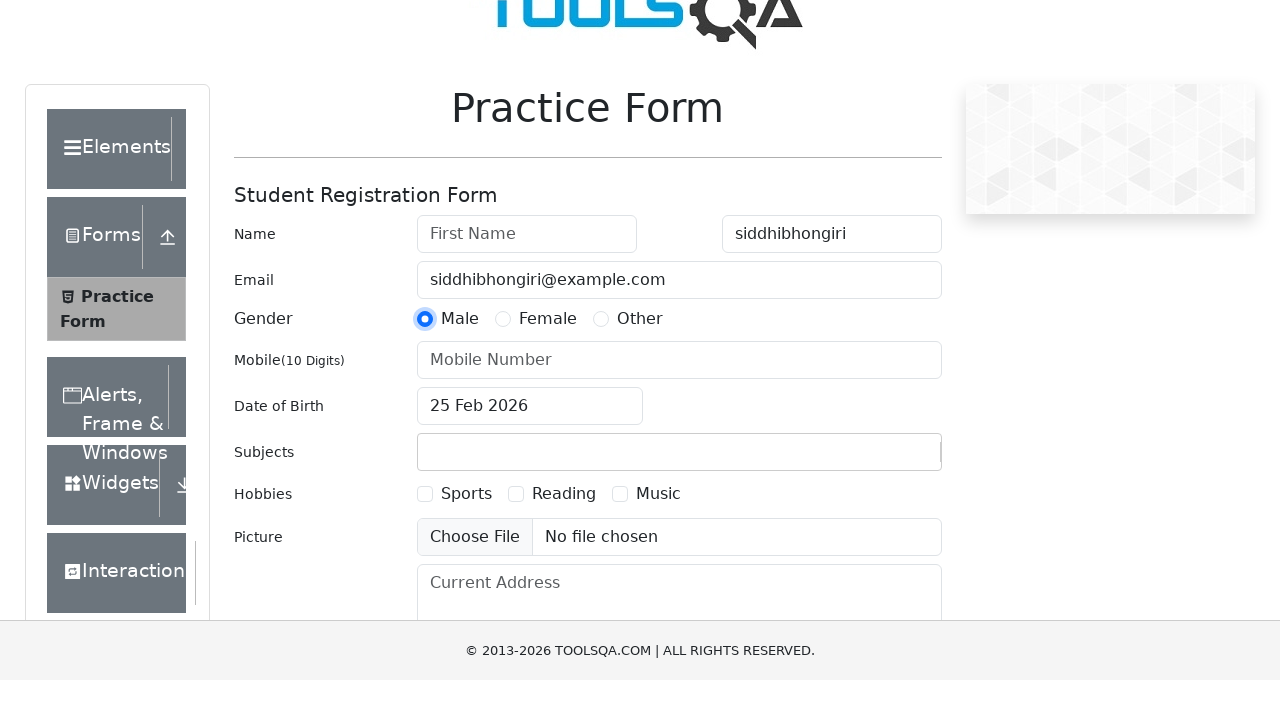

Retrieved window inner width
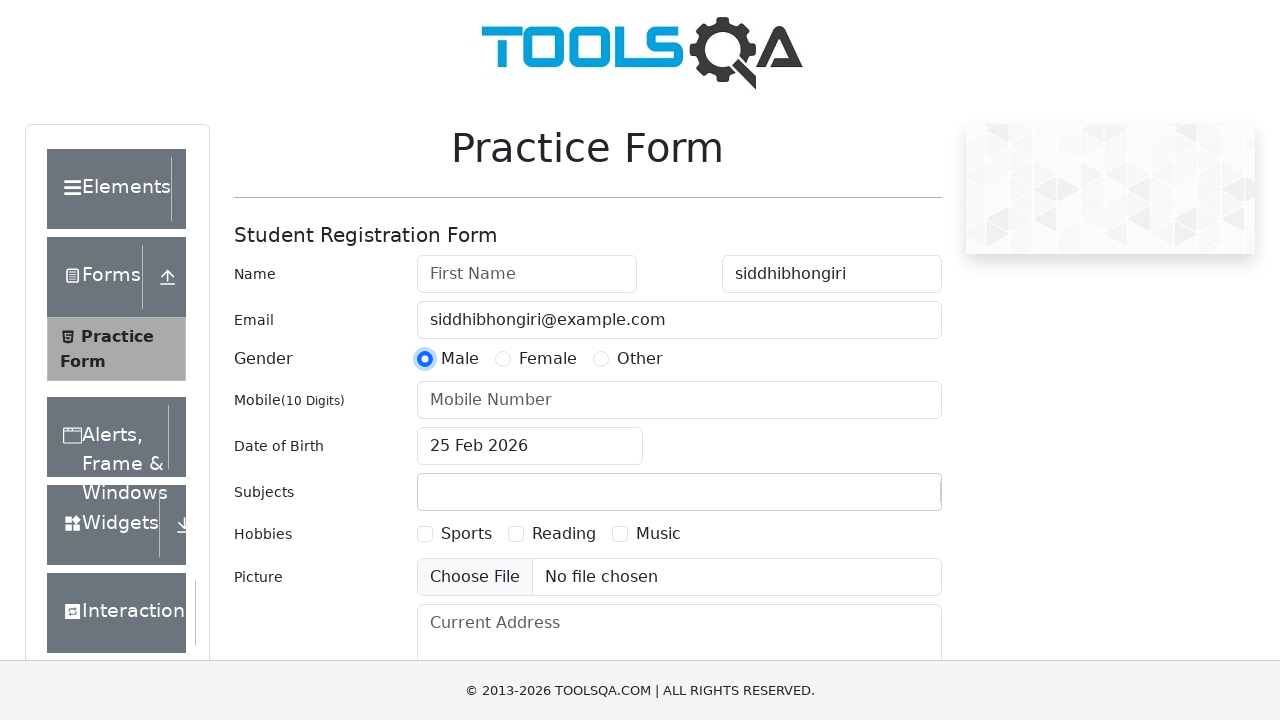

Changed first name field border color to yellow using JavaScript executor
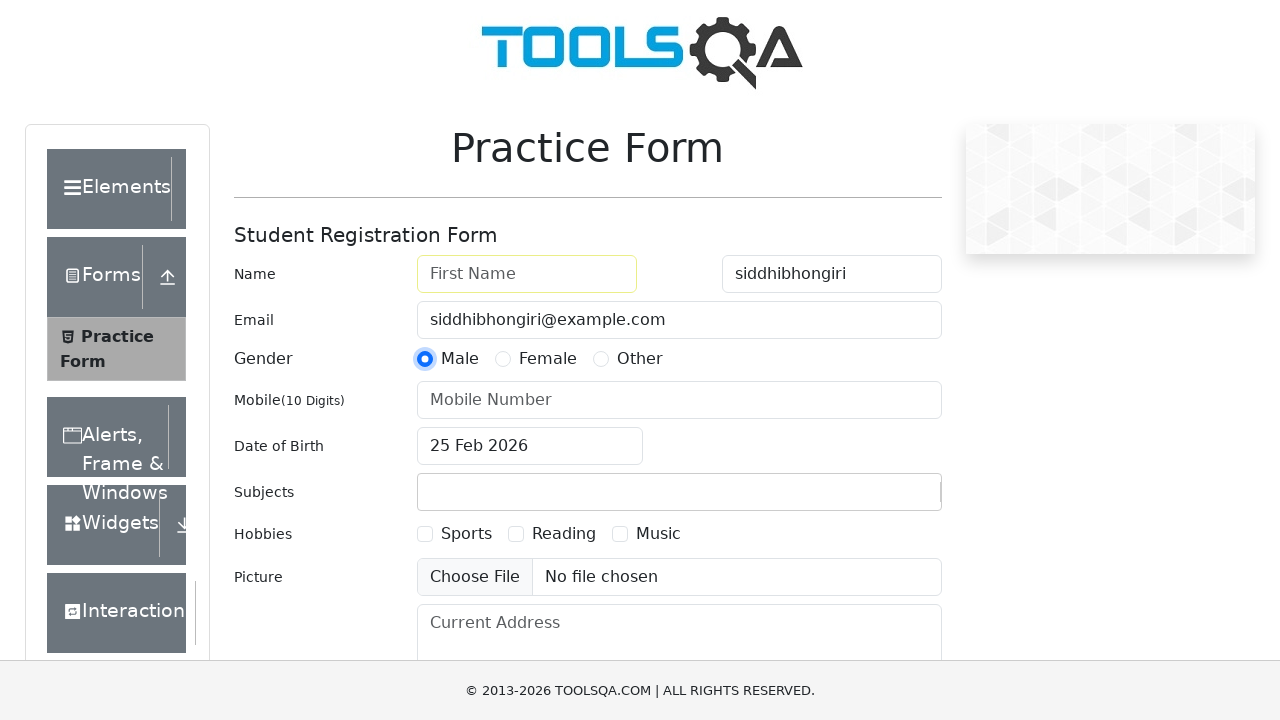

Scrolled submit button into view
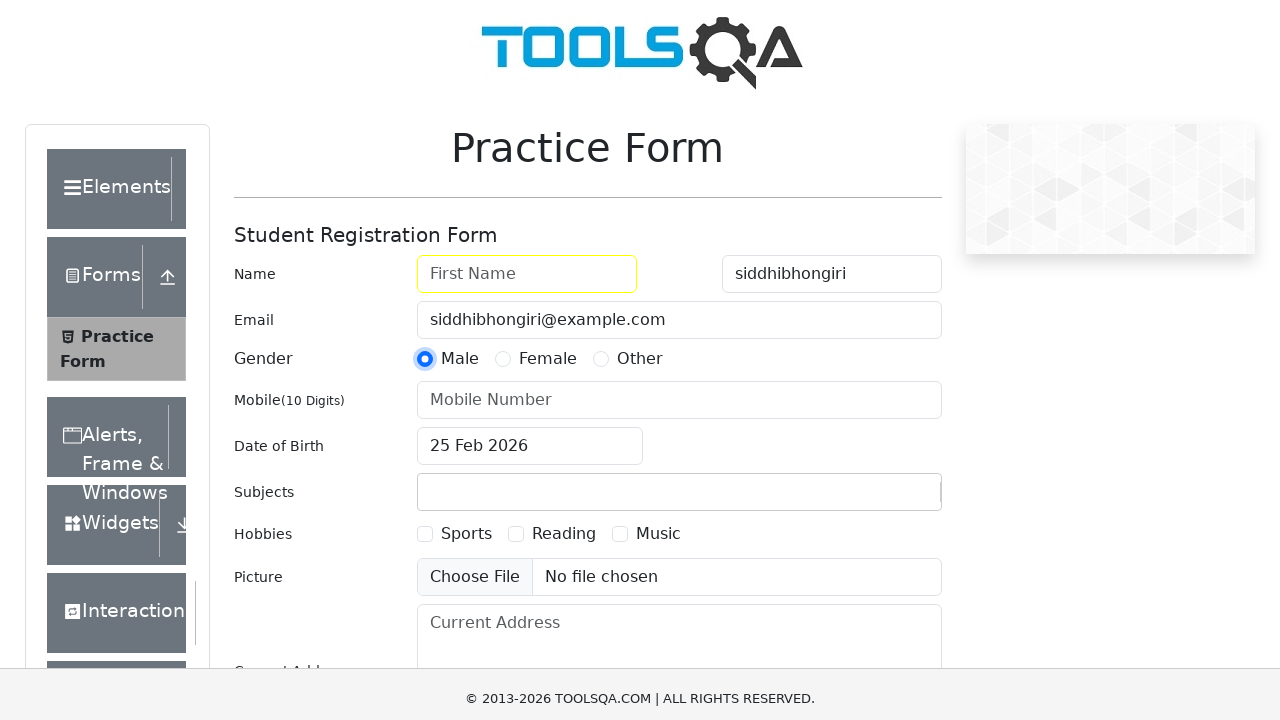

Scrolled first name field into view
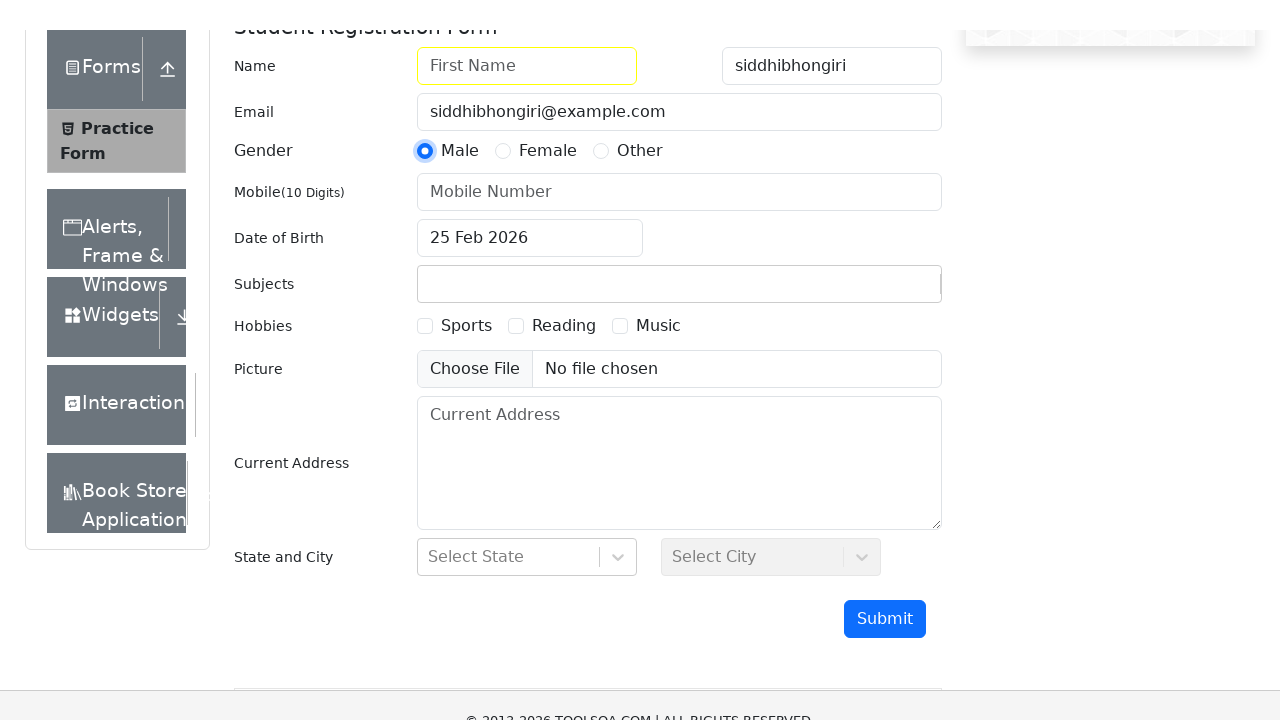

Set up dialog handler to accept alerts
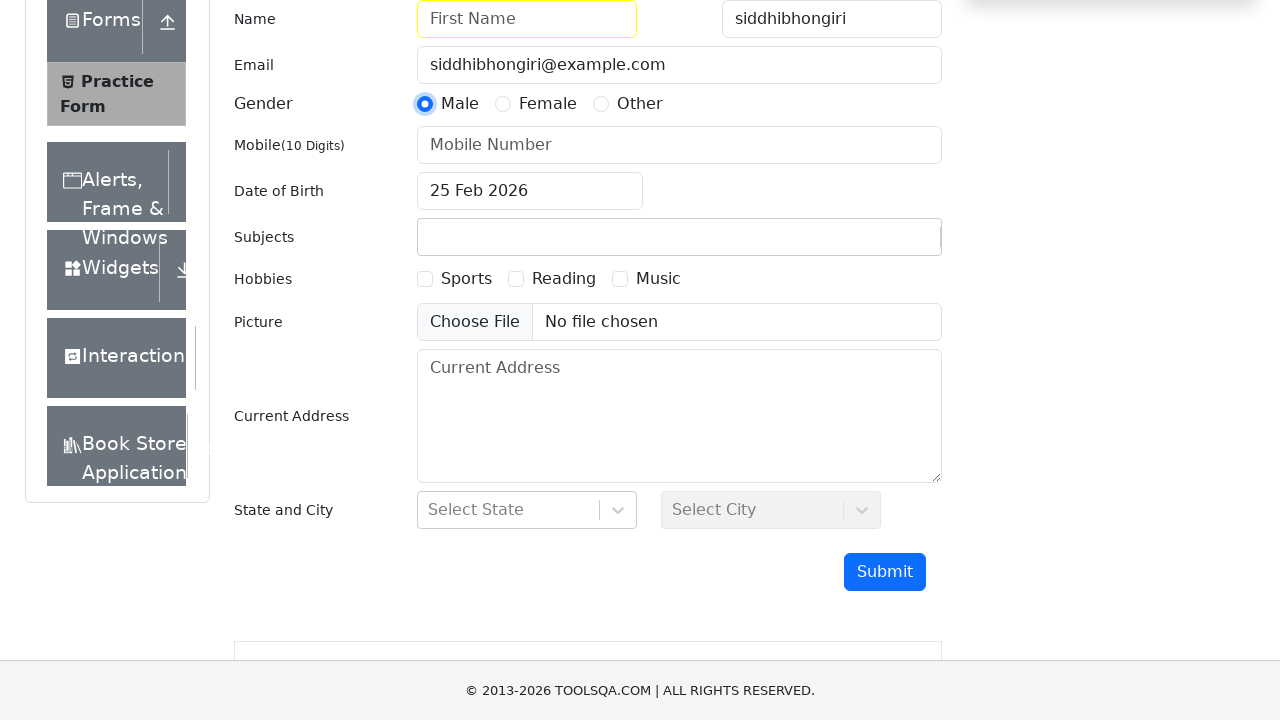

Triggered alert dialog with 'Hello' message
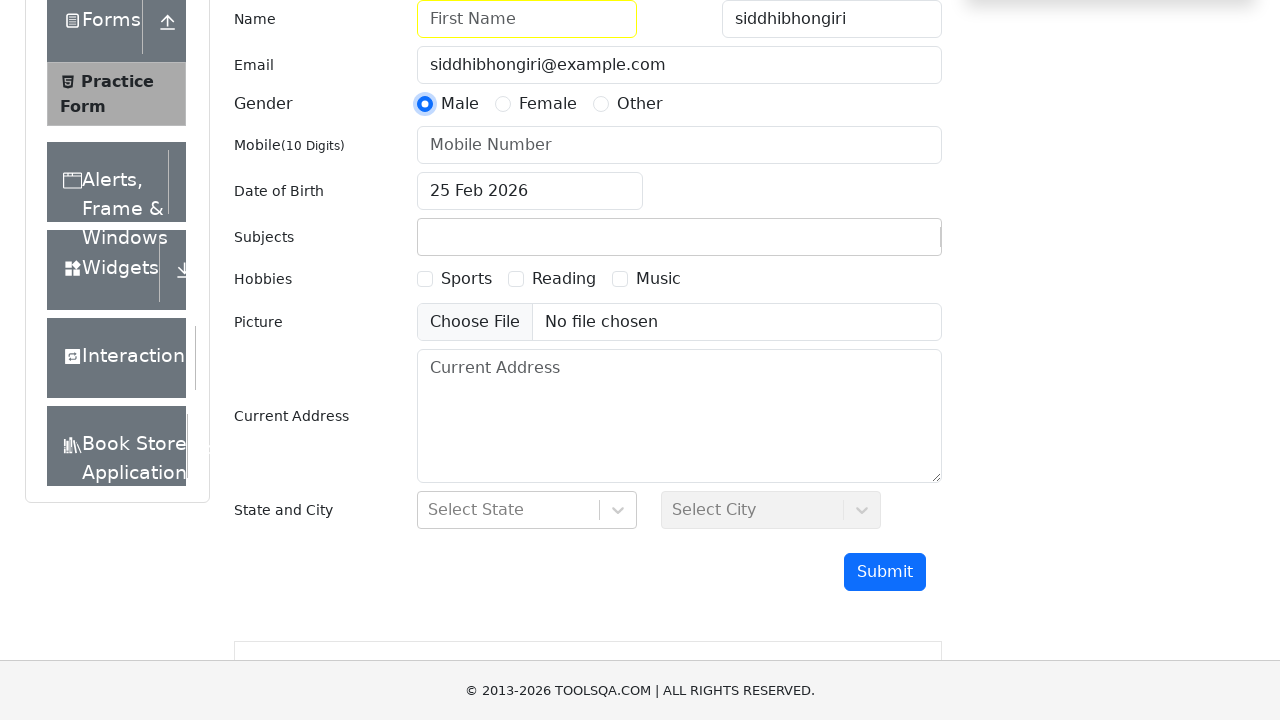

Refreshed page using JavaScript history.go(0)
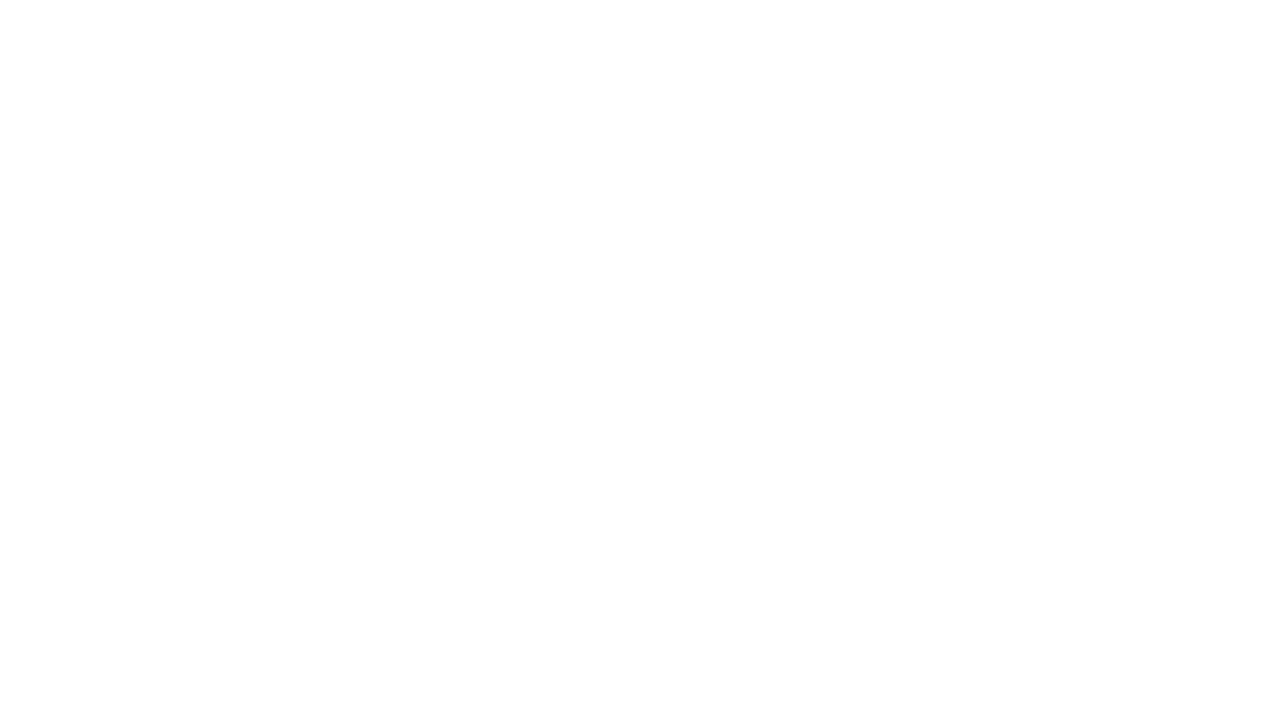

Waited 1 second for page refresh to complete
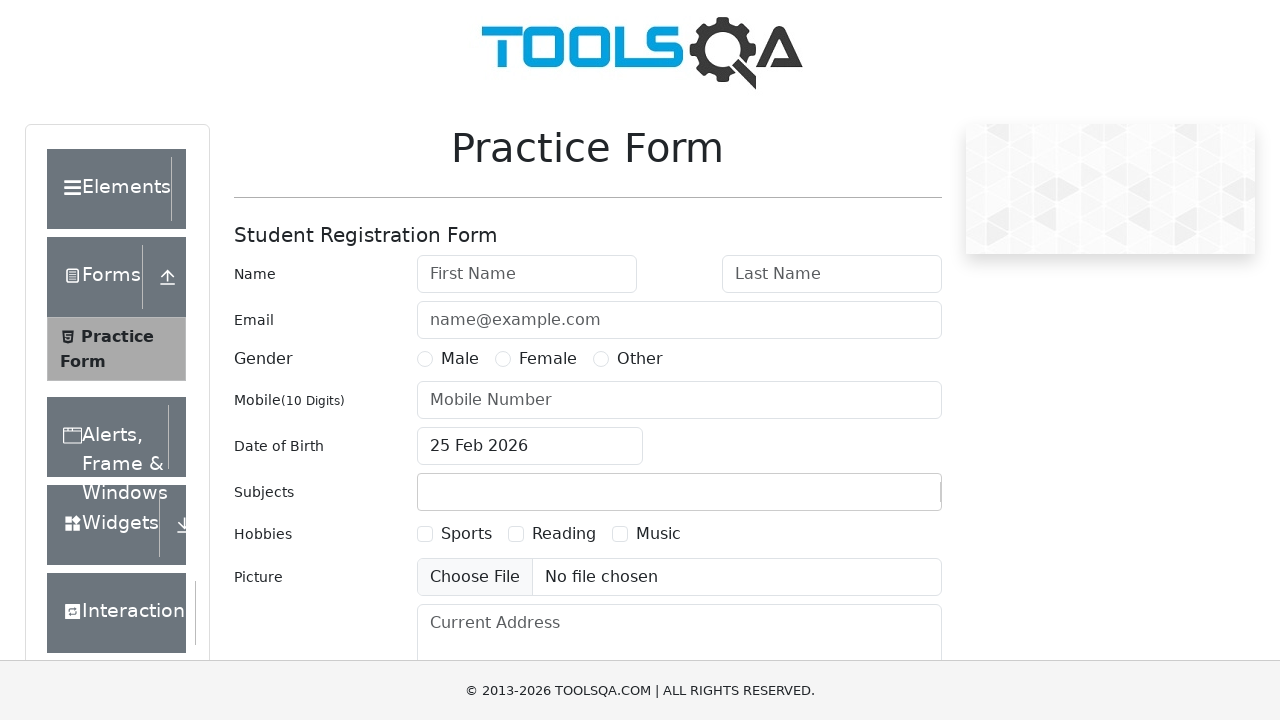

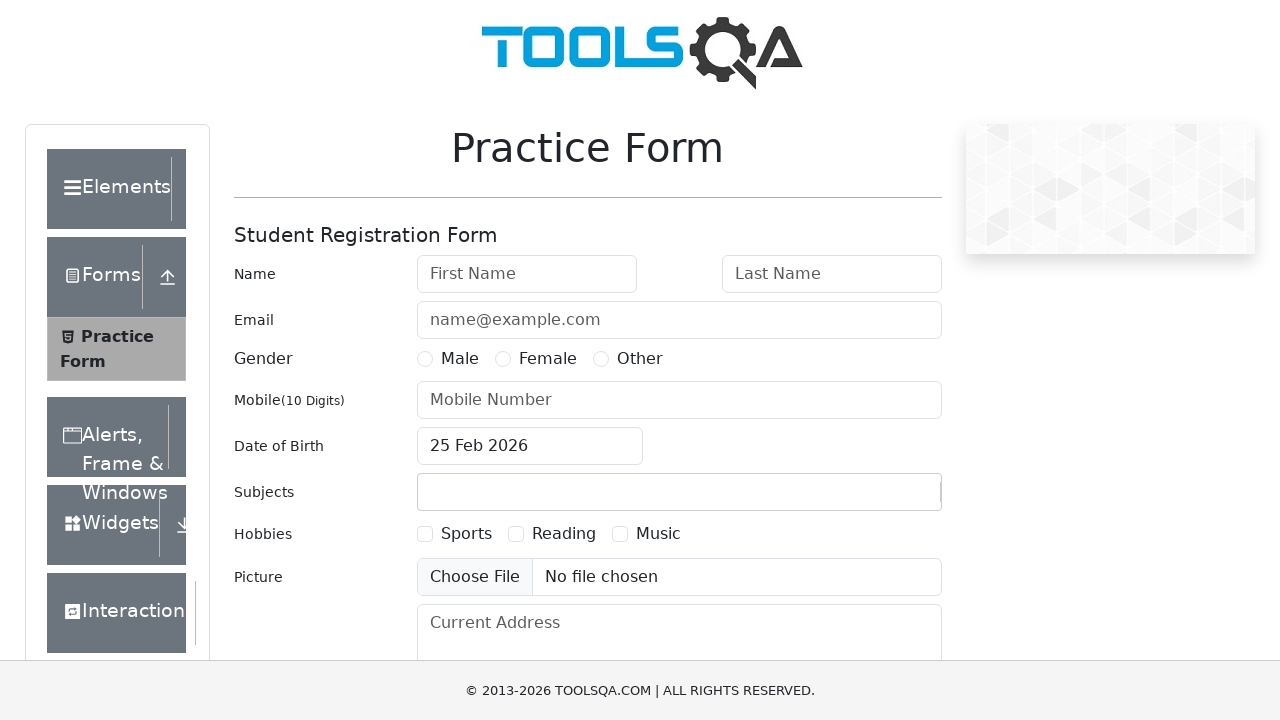